Tests dynamic properties page by scrolling down and waiting for an element that appears after a delay

Starting URL: https://demoqa.com/dynamic-properties

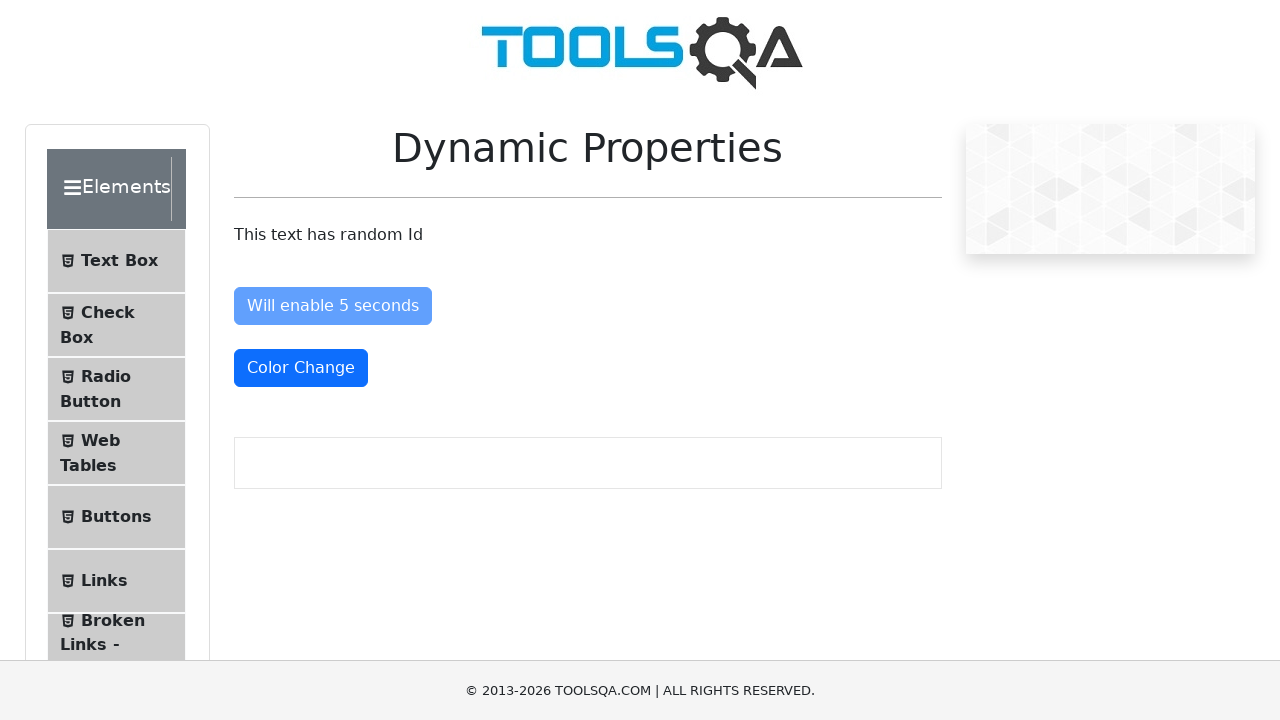

Pressed PageDown to scroll down the page
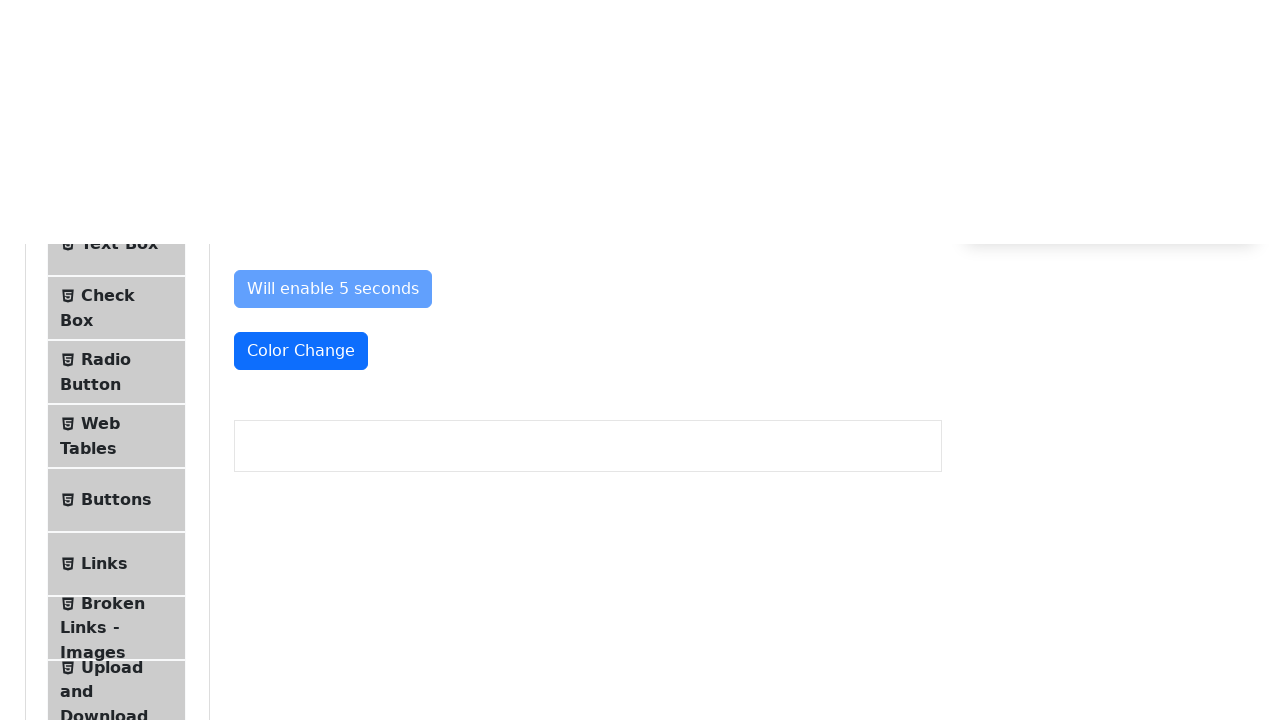

Pressed PageDown to continue scrolling
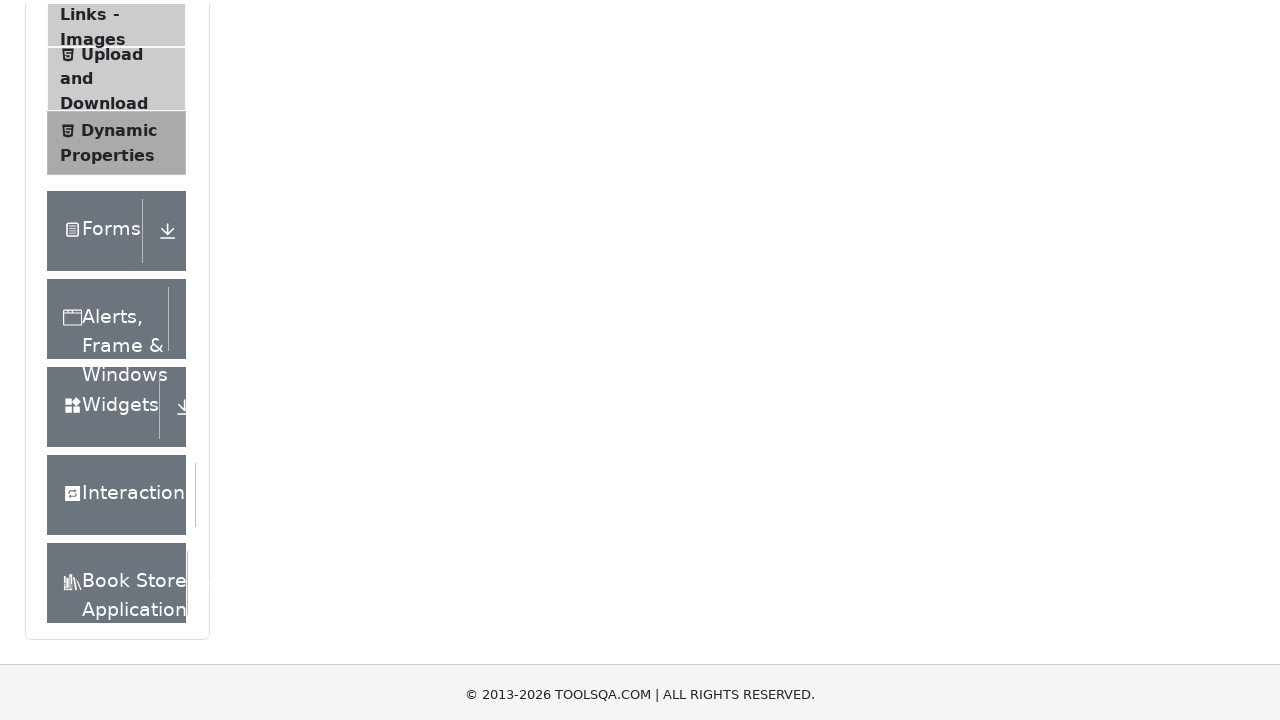

Pressed PageDown to scroll further down
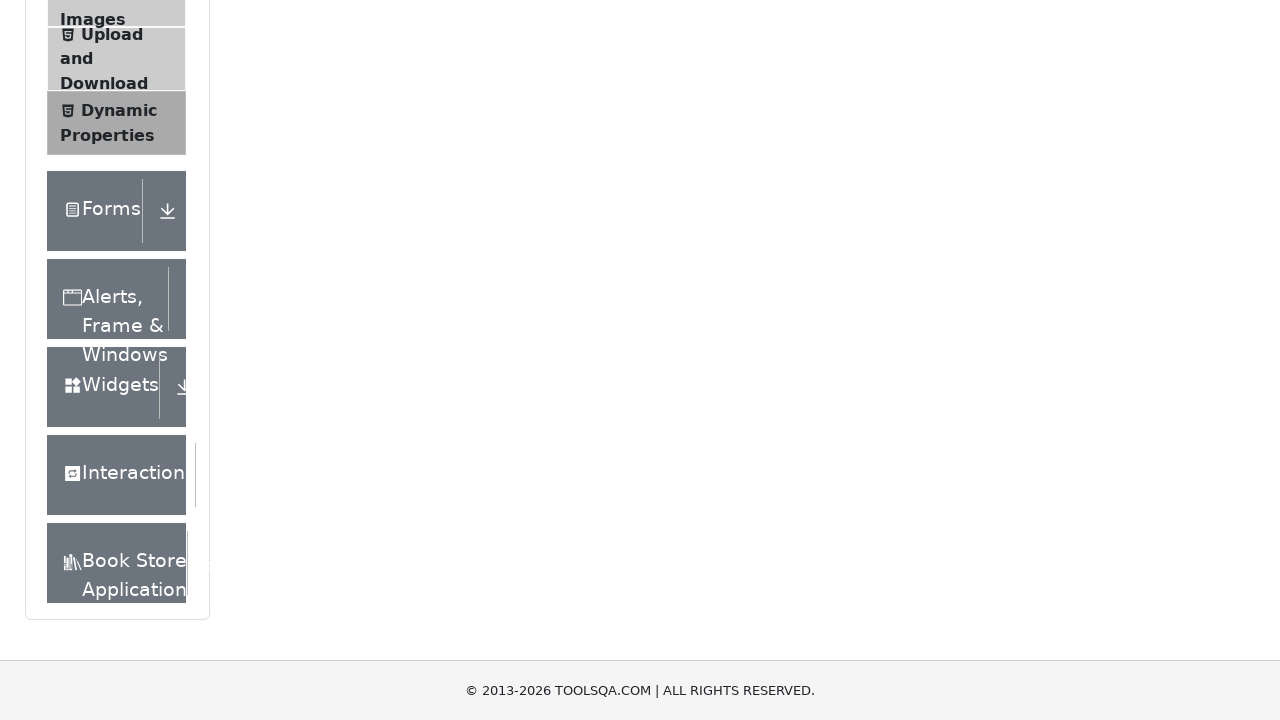

Waited for element #visibleAfter to become visible after delay
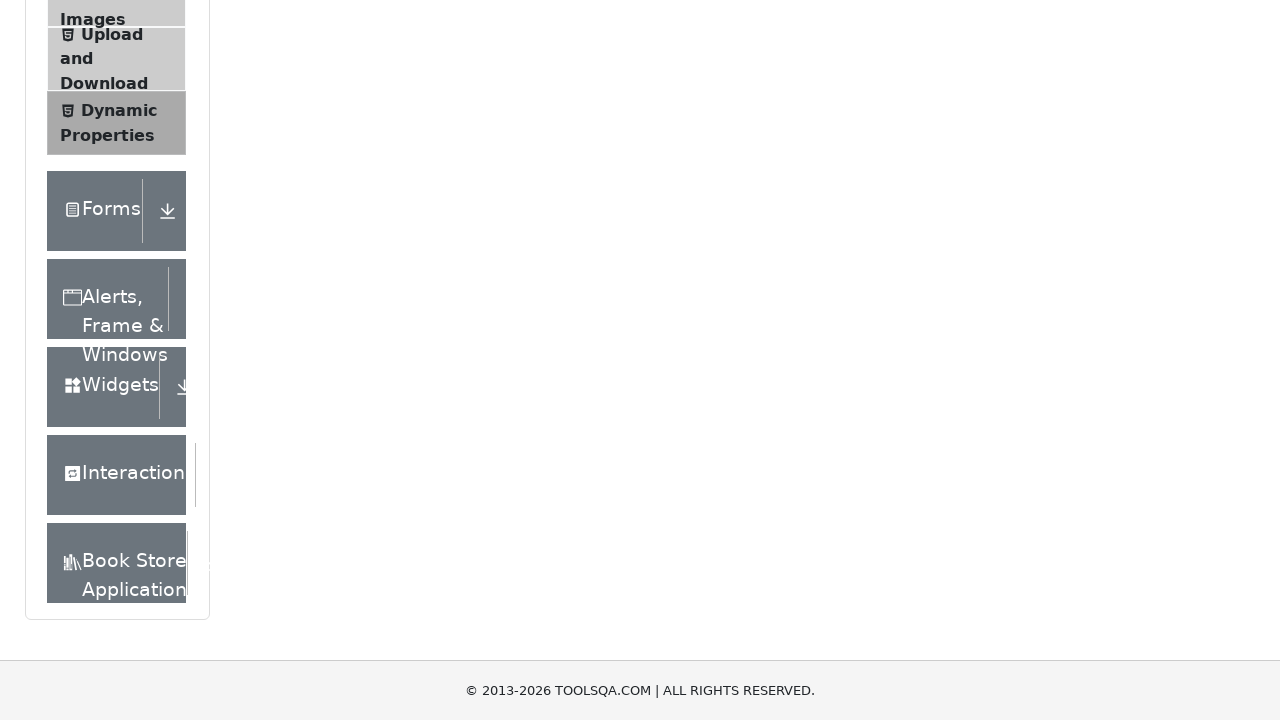

Verified that element #visibleAfter is displayed
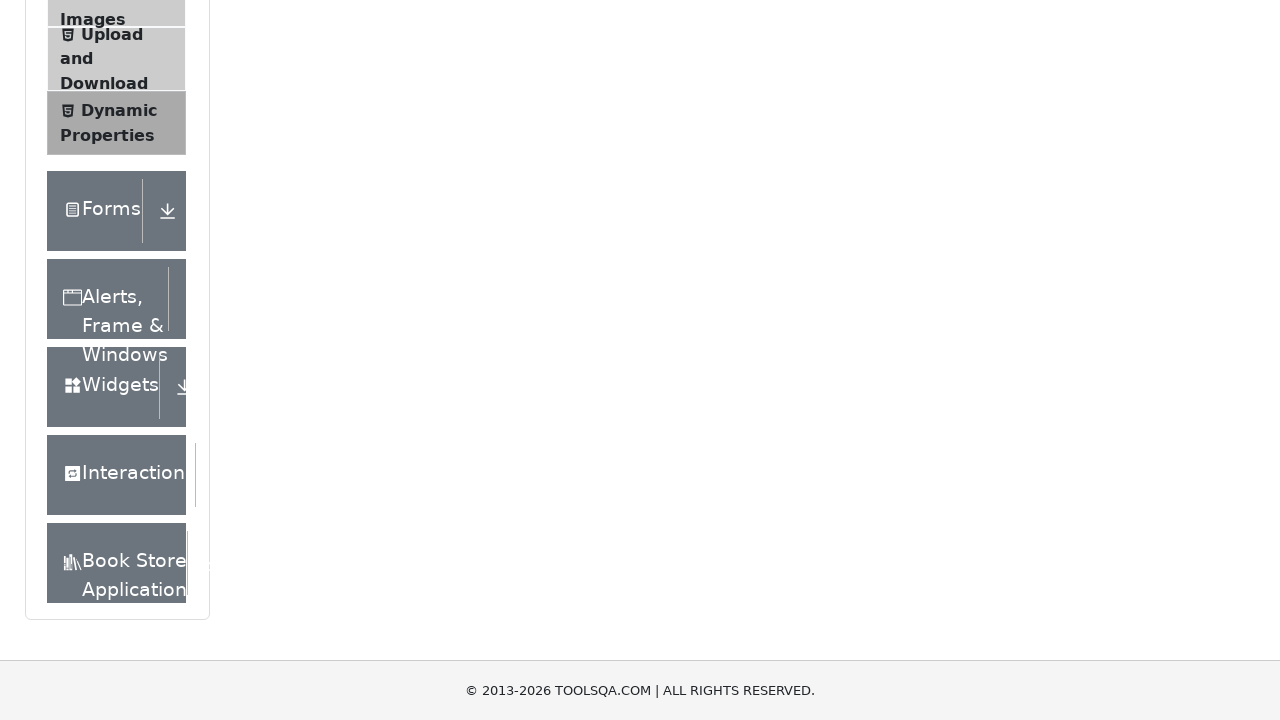

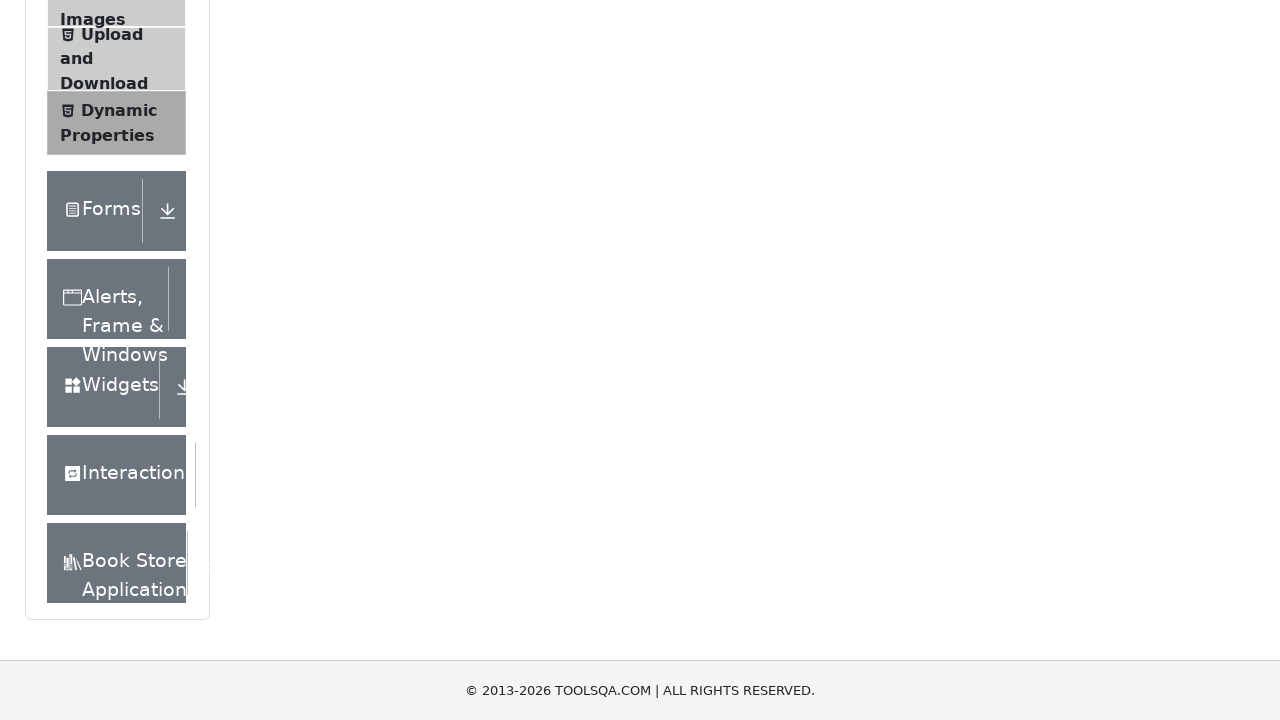